Navigates to the Meesho e-commerce website homepage and waits for the page to load.

Starting URL: https://www.meesho.com/

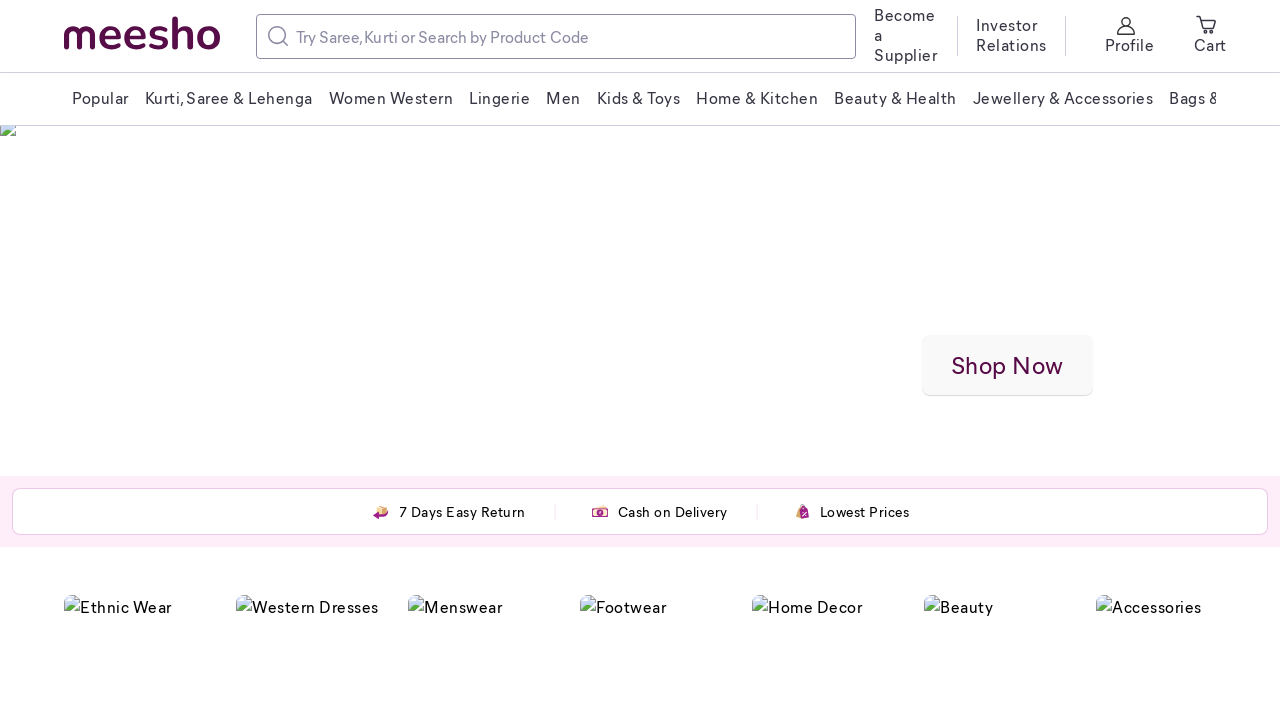

Navigated to Meesho e-commerce homepage
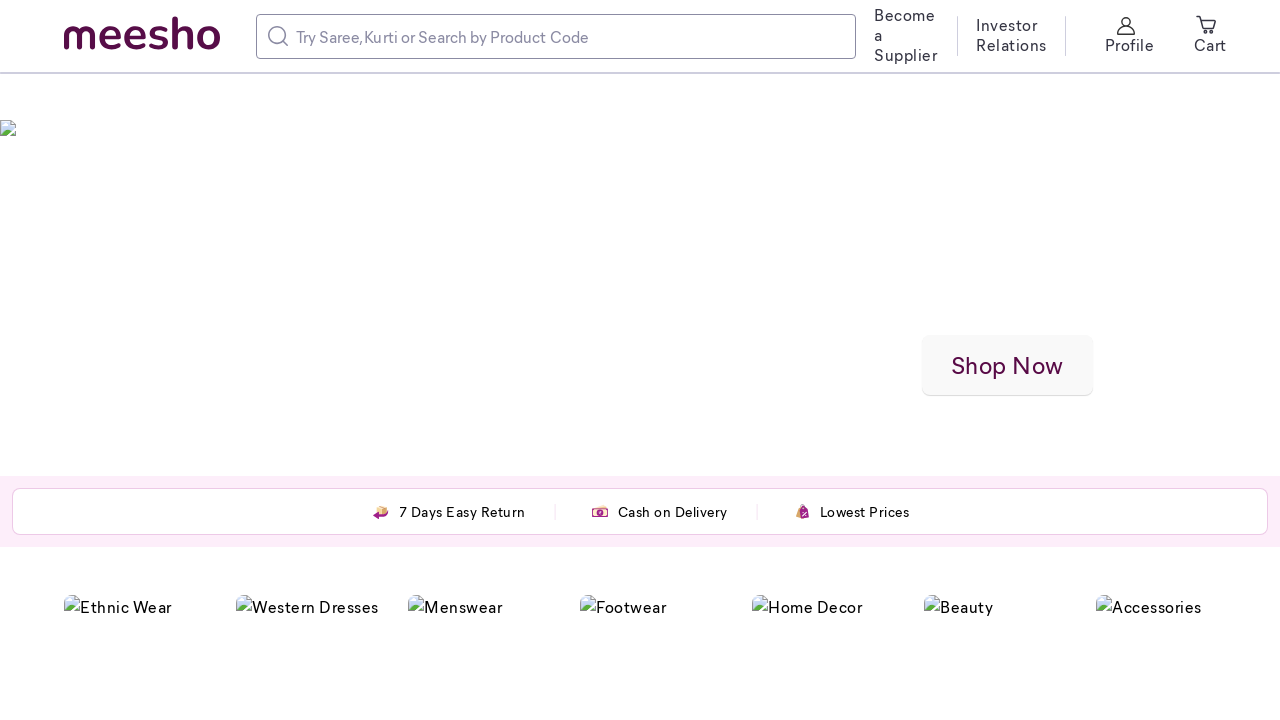

Waited for page DOM content to load
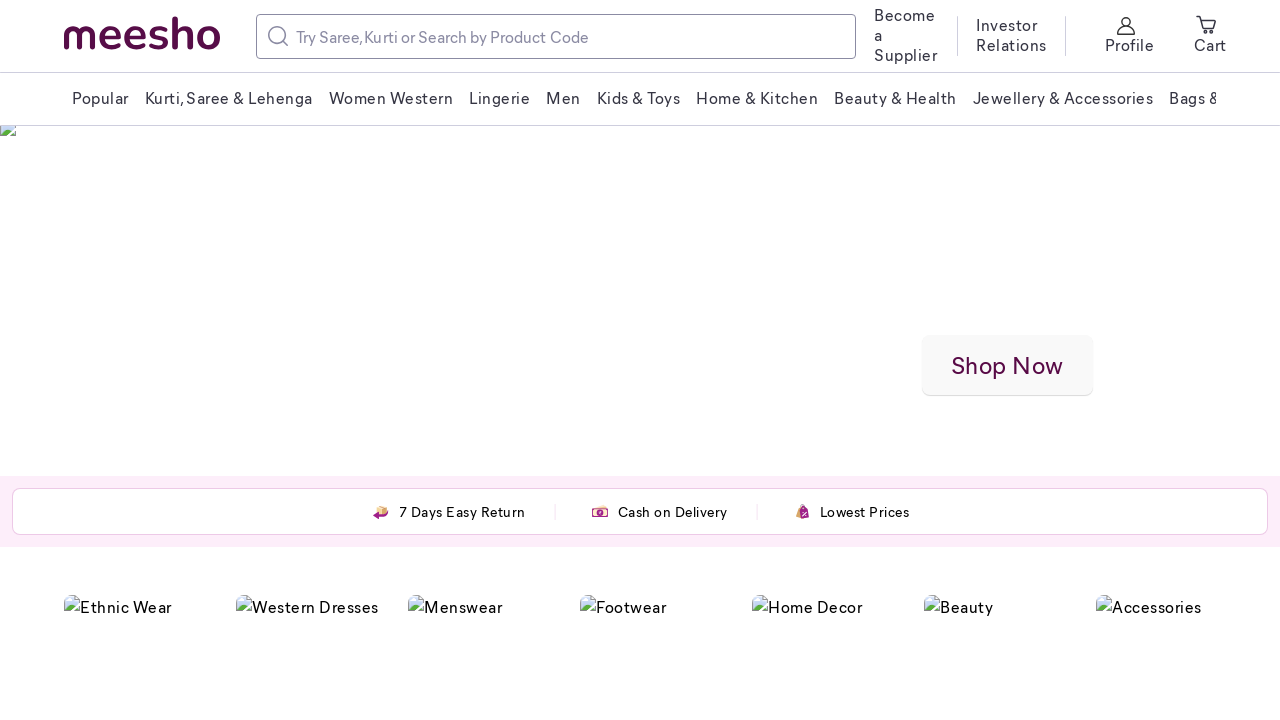

Verified page loaded by confirming body element is visible
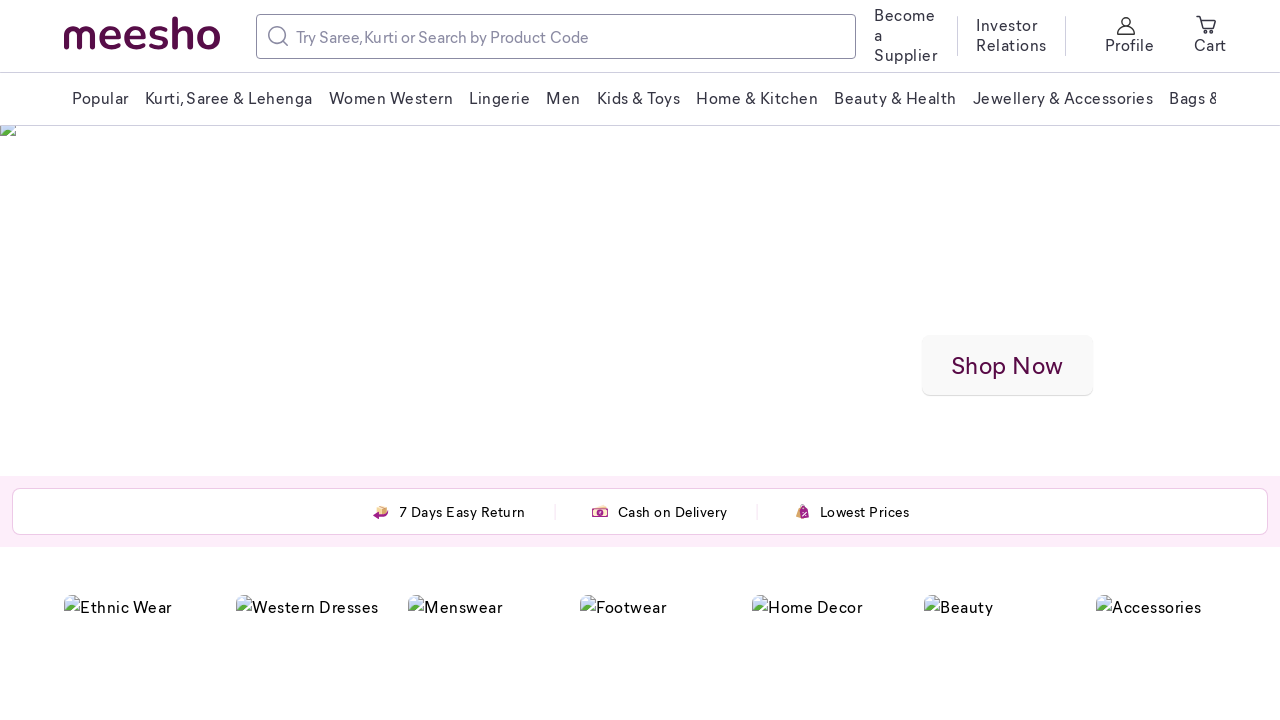

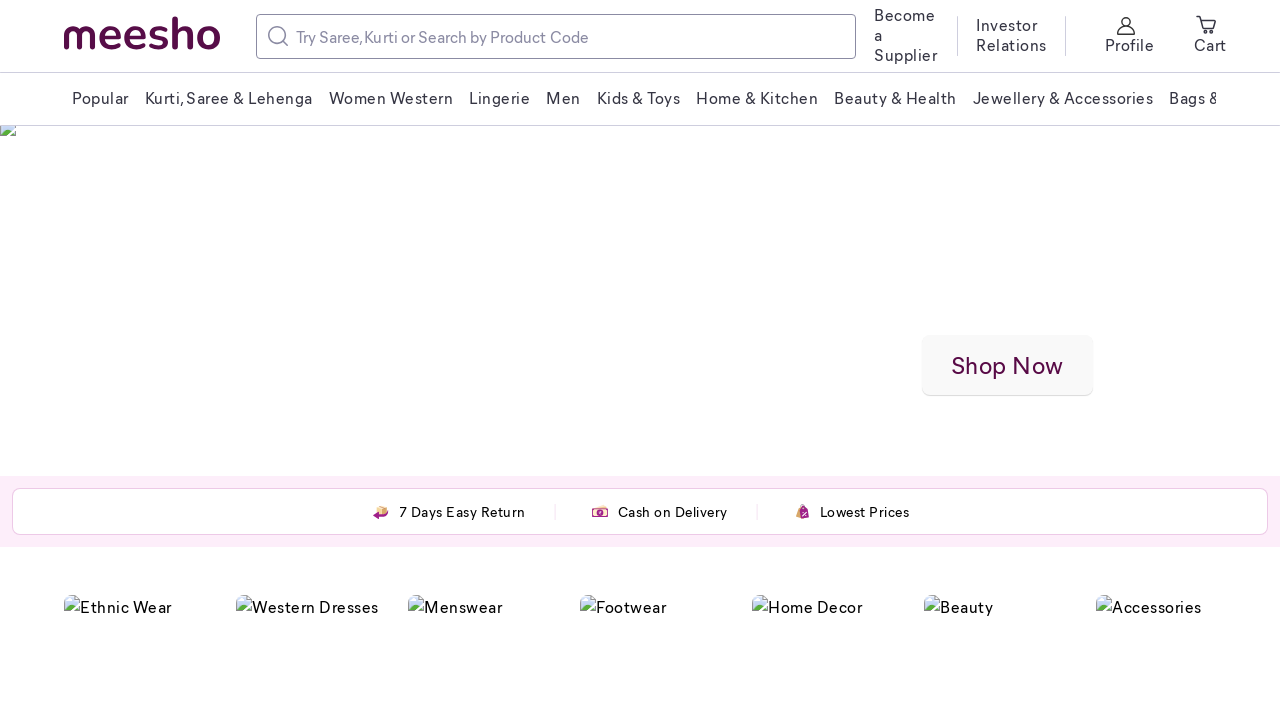